Tests that clicking the submit button on the Koel app page without entering any credentials keeps the user on the same page (URL doesn't change).

Starting URL: https://qa.koel.app/

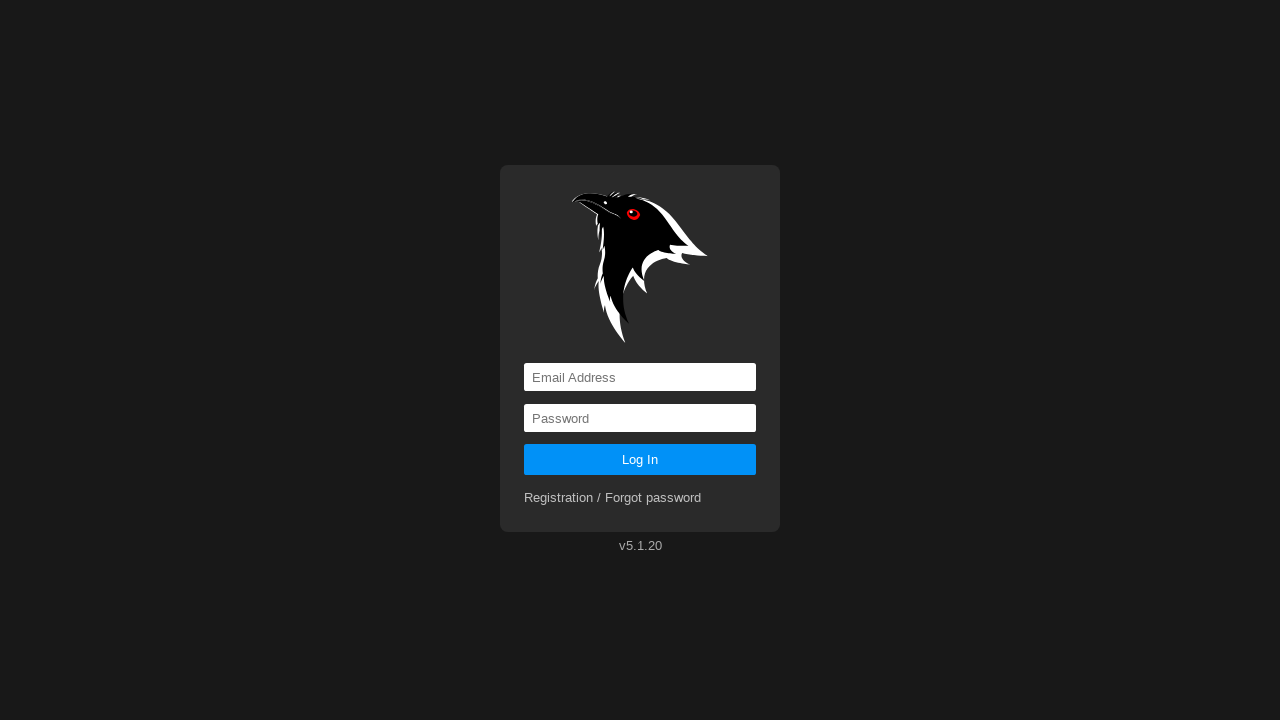

Clicked submit button without entering credentials at (640, 460) on [type='submit']
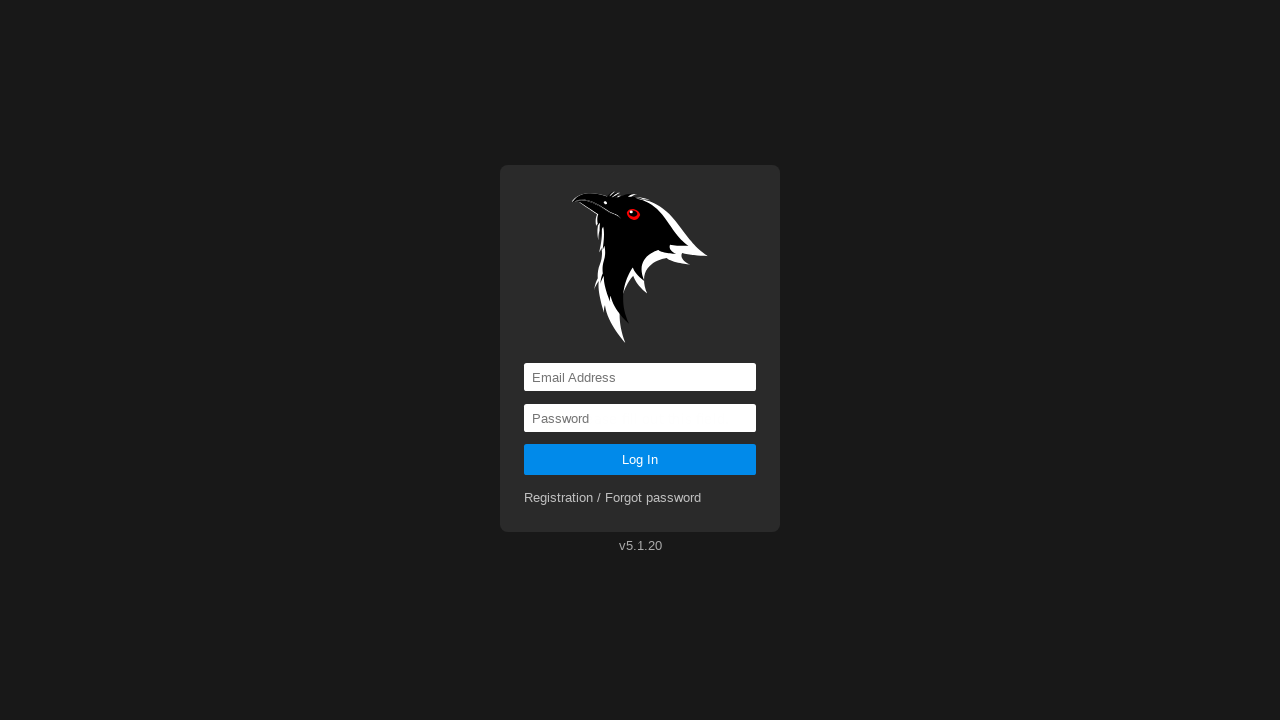

Verified that URL remains at https://qa.koel.app/ (user stays on same page)
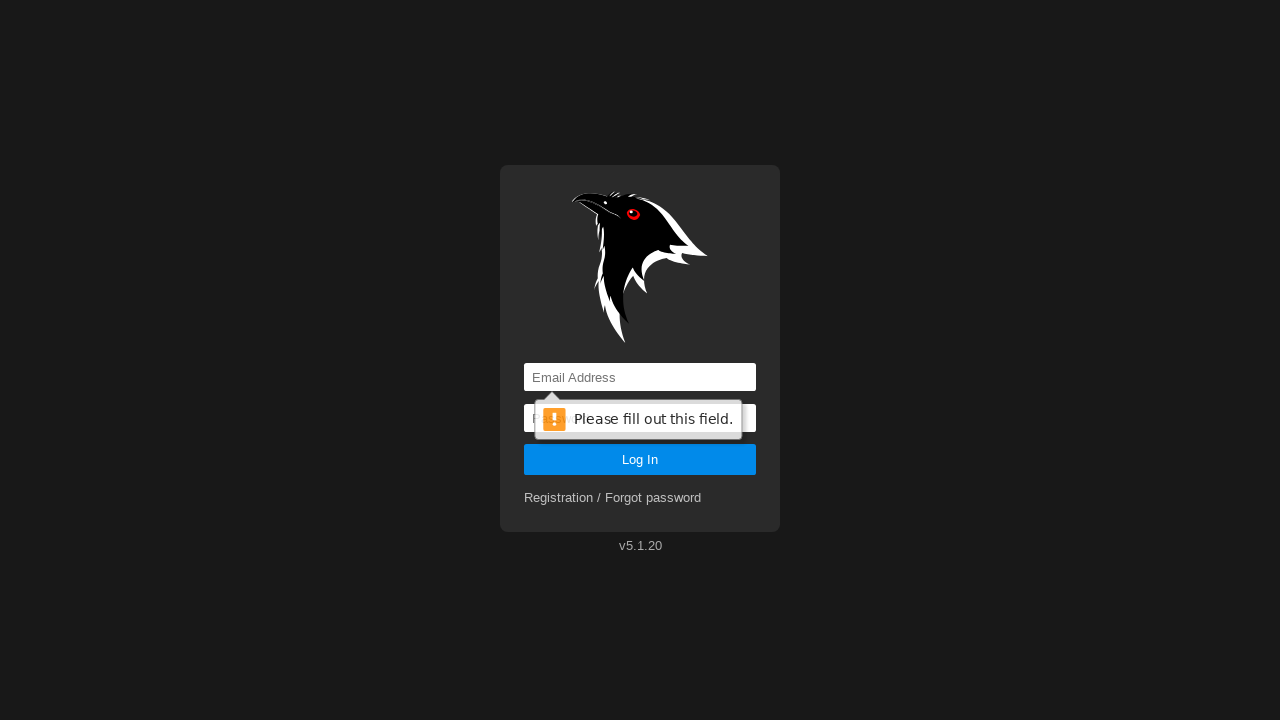

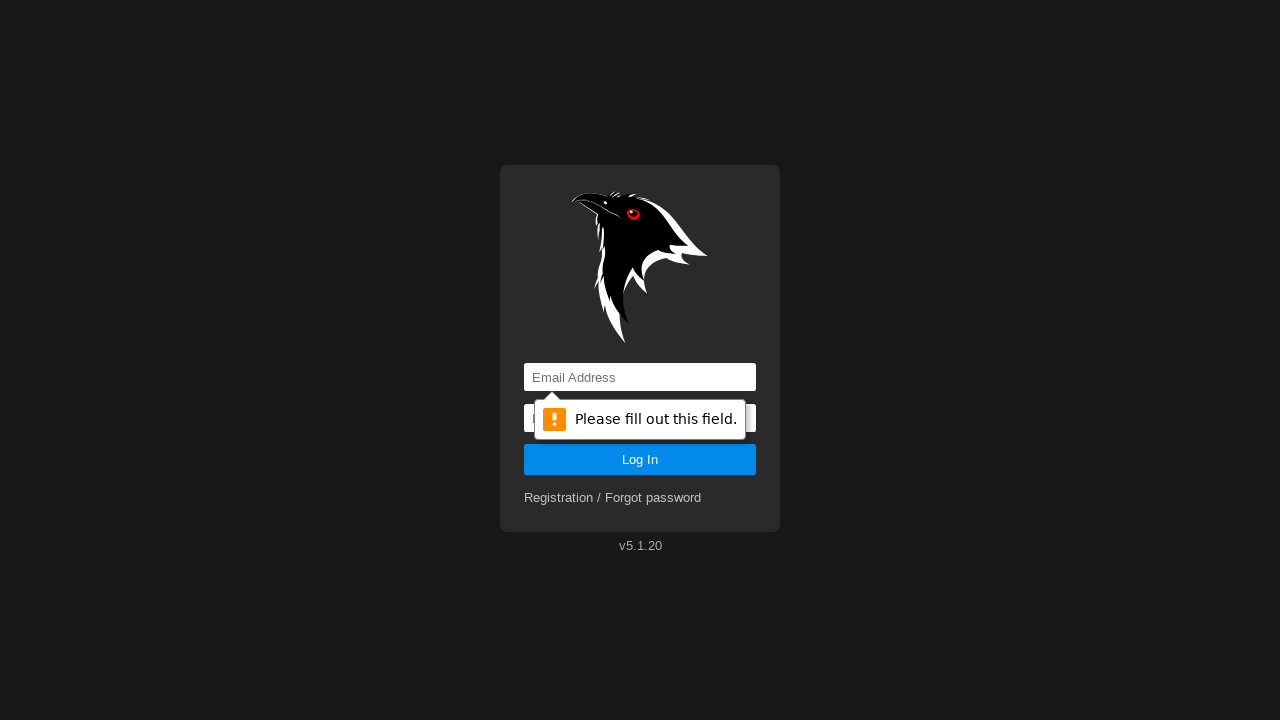